Tests internet speed measurement functionality on fast.com by navigating to the site, clicking for more details, and verifying speed values are displayed

Starting URL: https://fast.com/th/

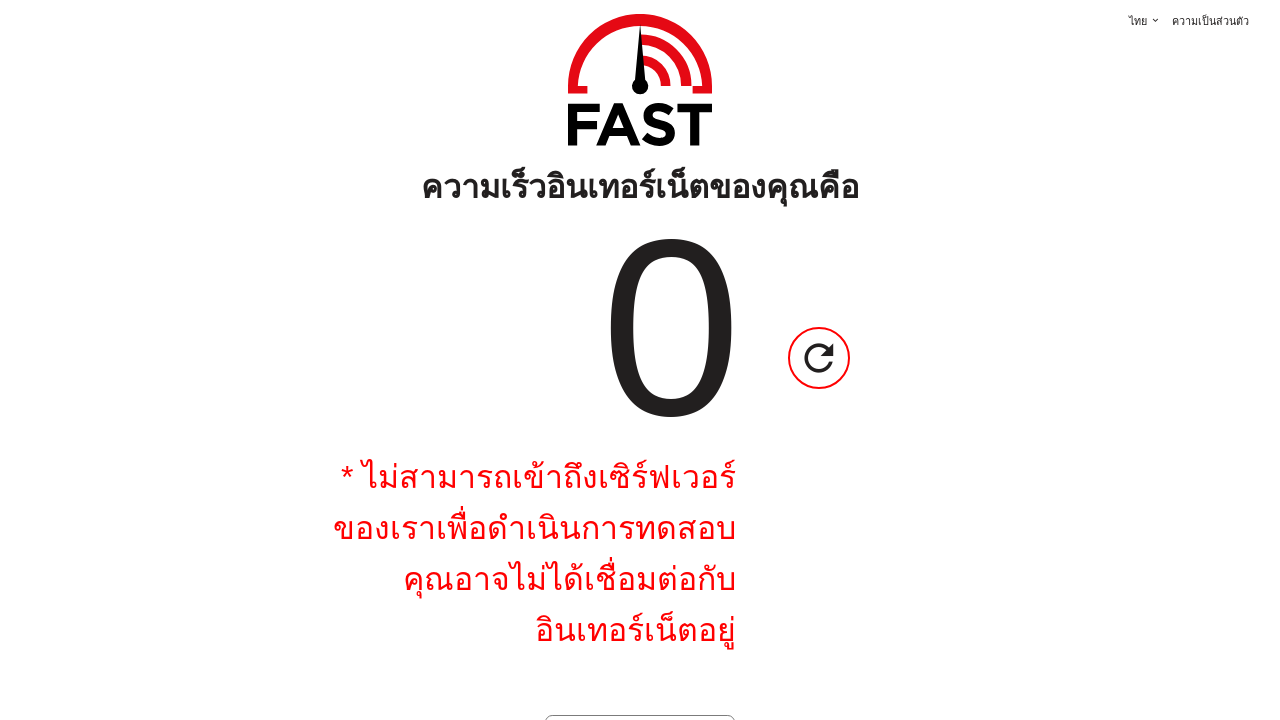

Waited 30 seconds for initial speed test to complete
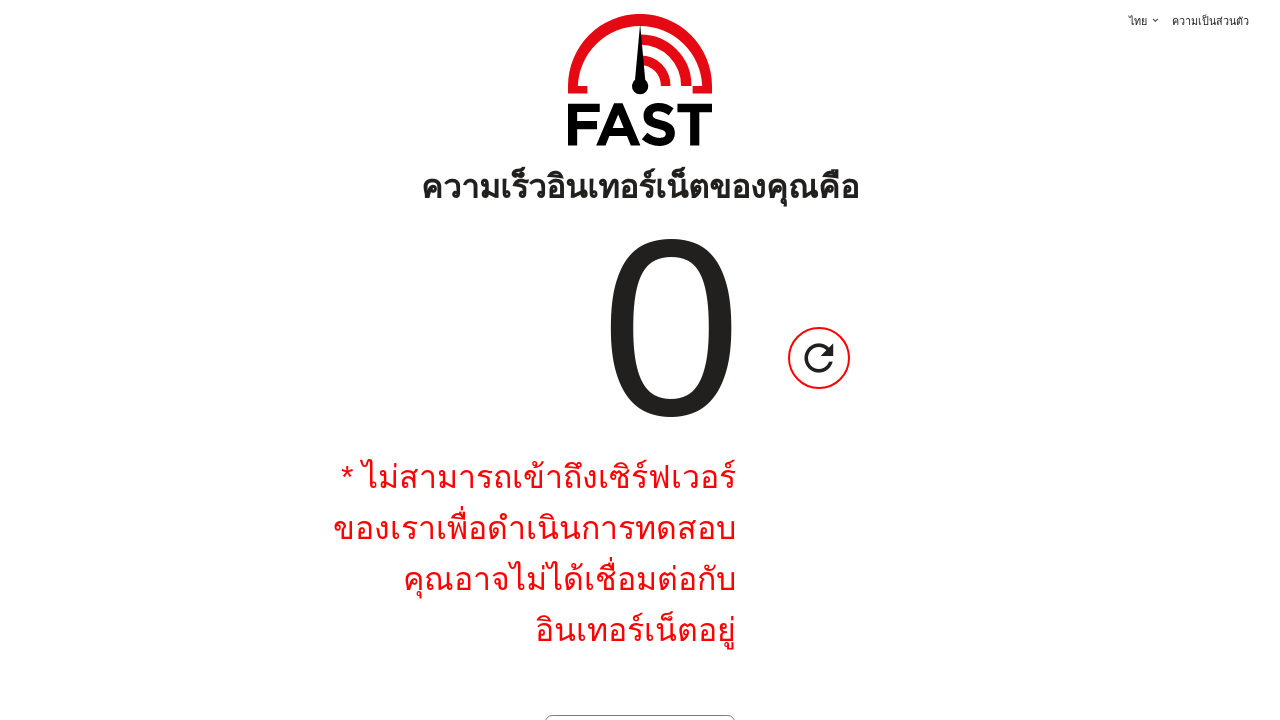

Clicked 'Show more details' button at (640, 697) on xpath=//*[@id="show-more-details-link"]
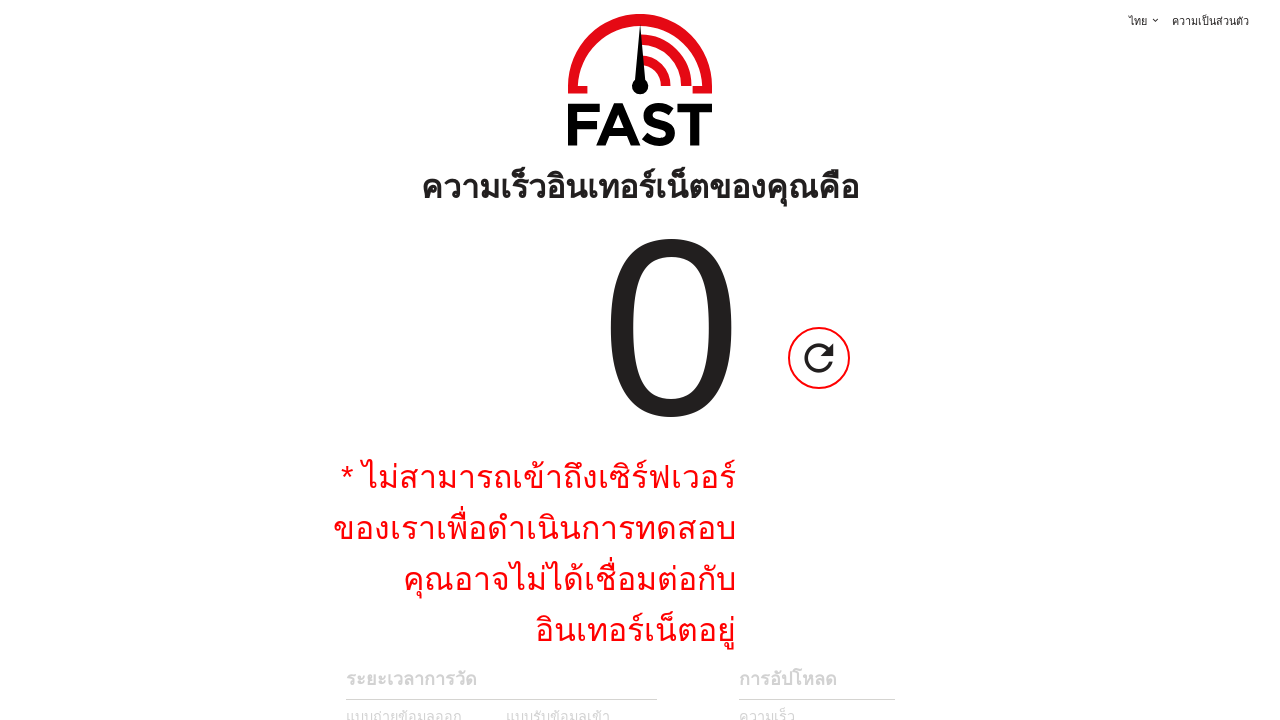

Waited 15 seconds for upload speed to appear after clicking more details
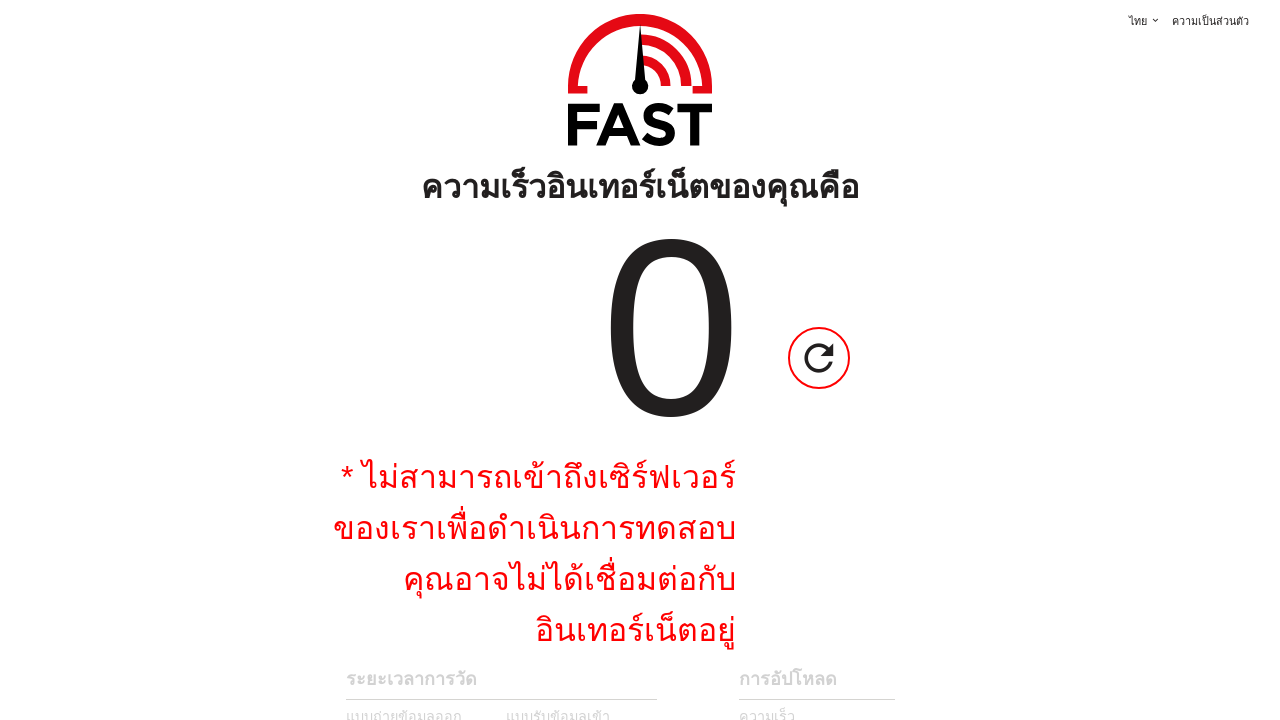

Download speed value element is visible
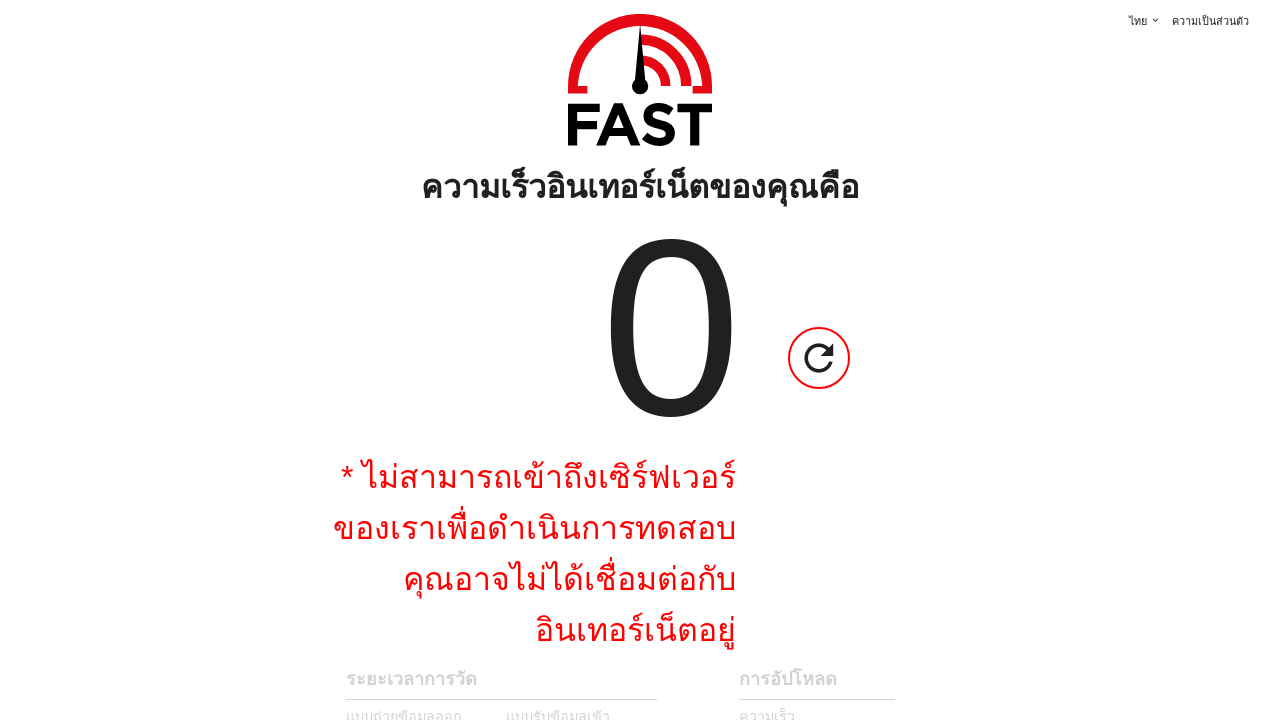

Upload speed value element is visible
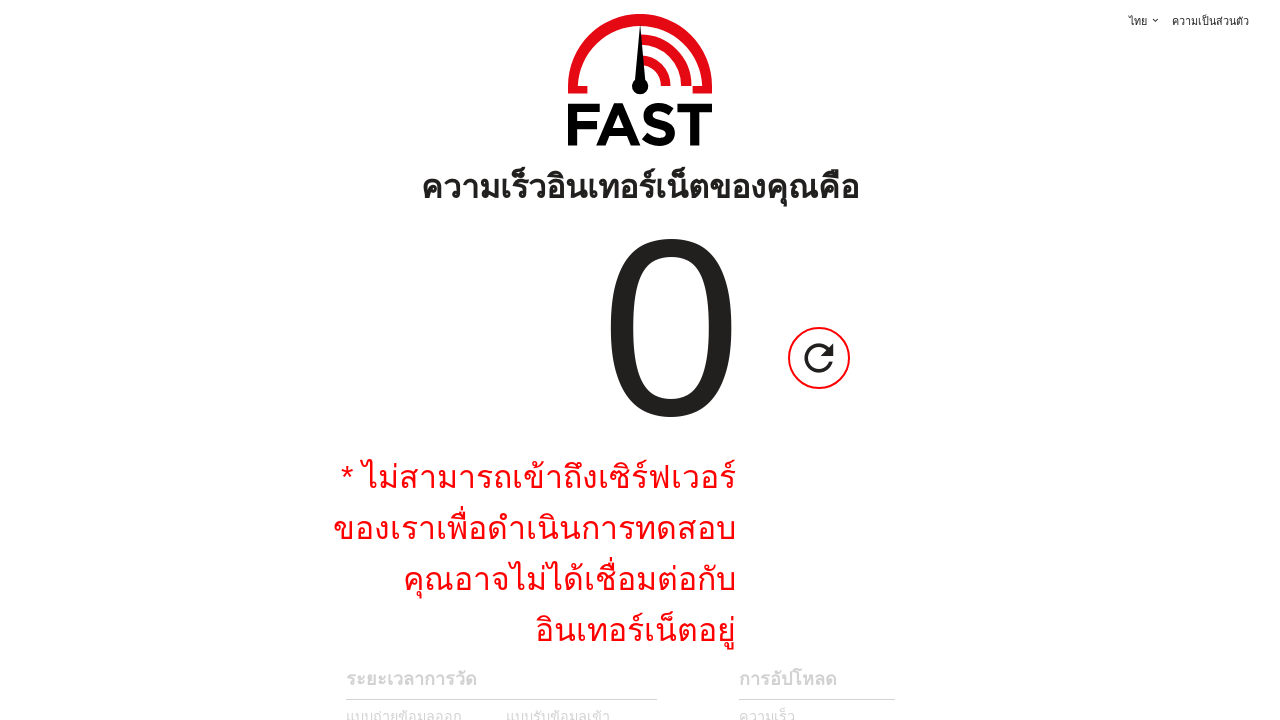

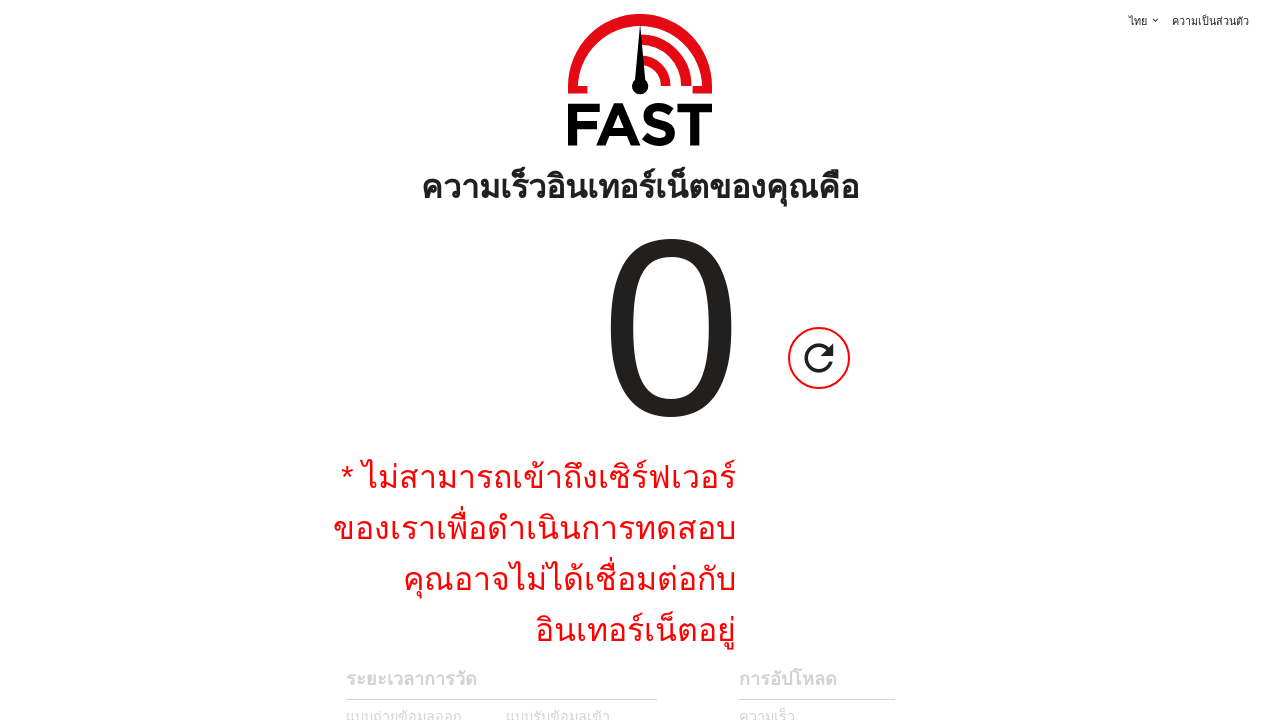